Demonstrates browser navigation commands by navigating between two websites, using back/forward navigation, and refreshing the page.

Starting URL: https://demo.nopcommerce.com/

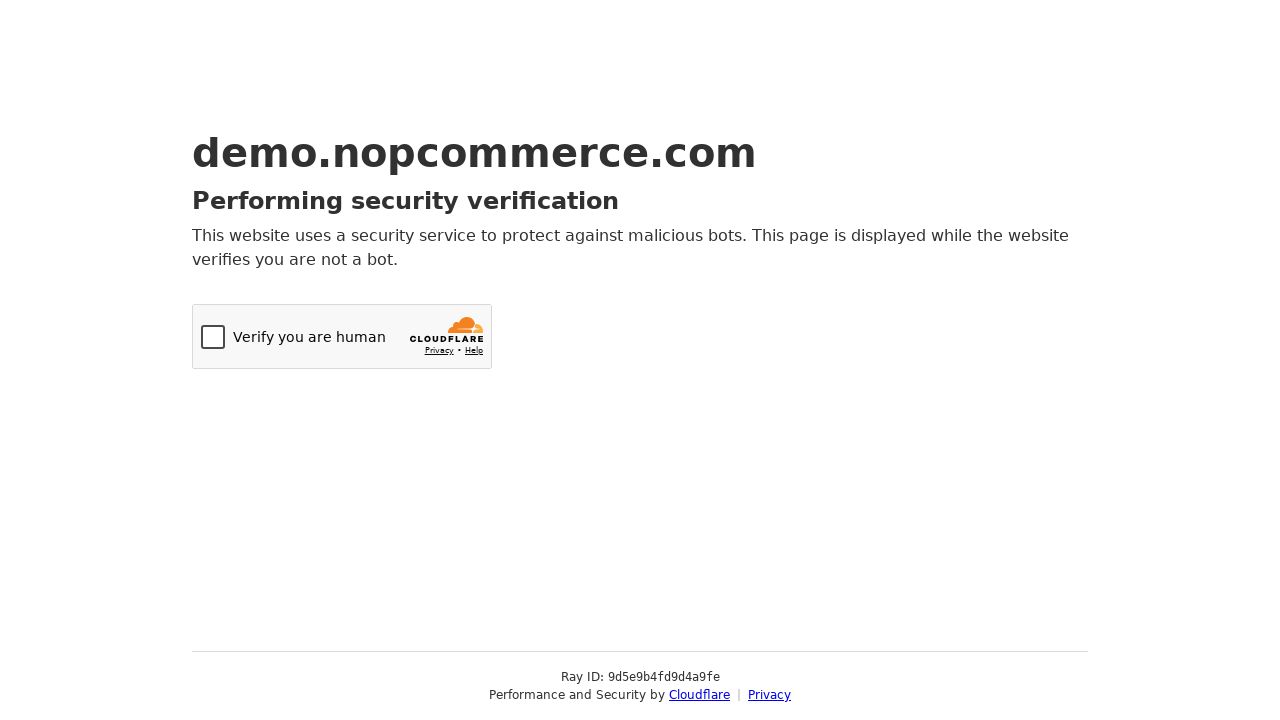

Navigated to OrangeHRM login page
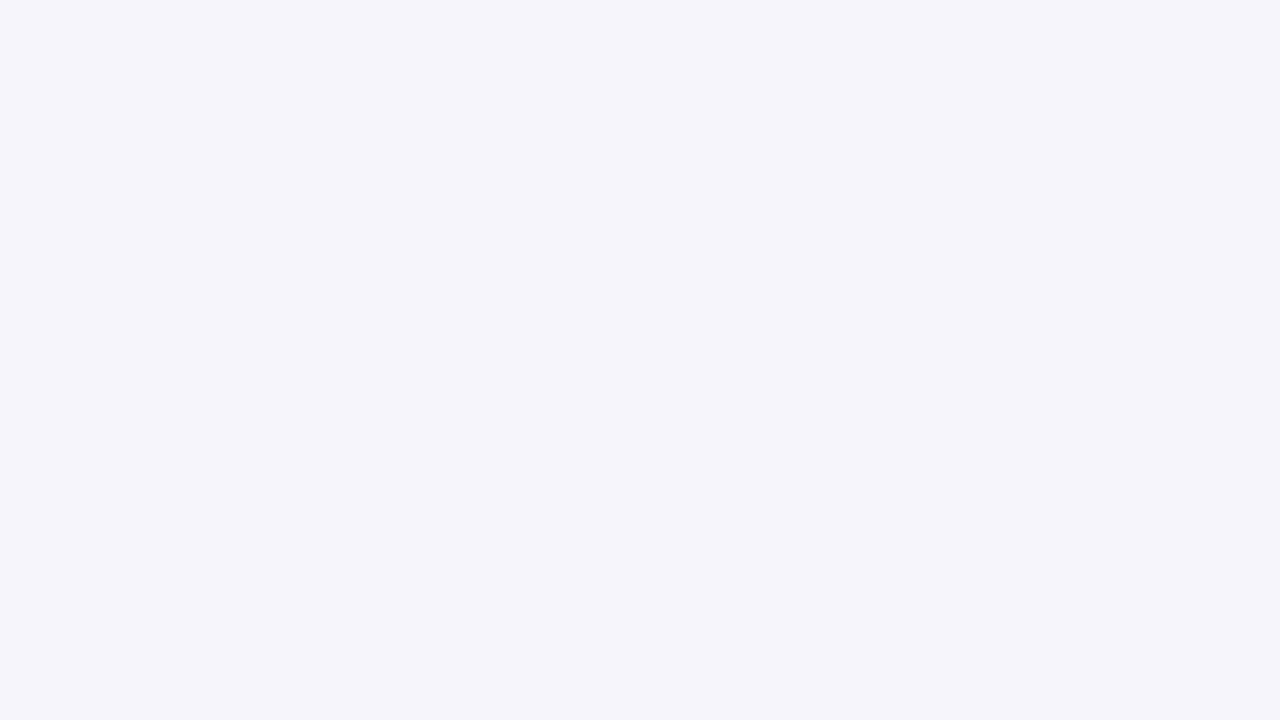

Navigated back to previous page
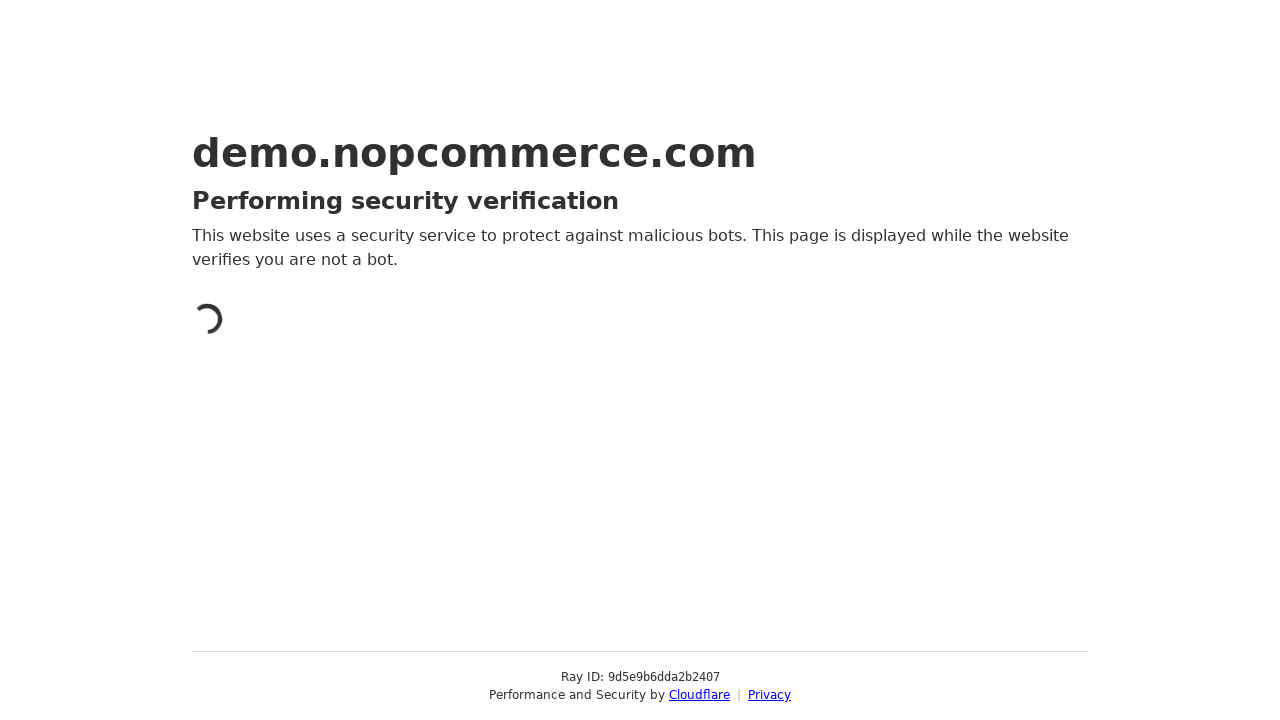

Verified we're back on nopcommerce homepage
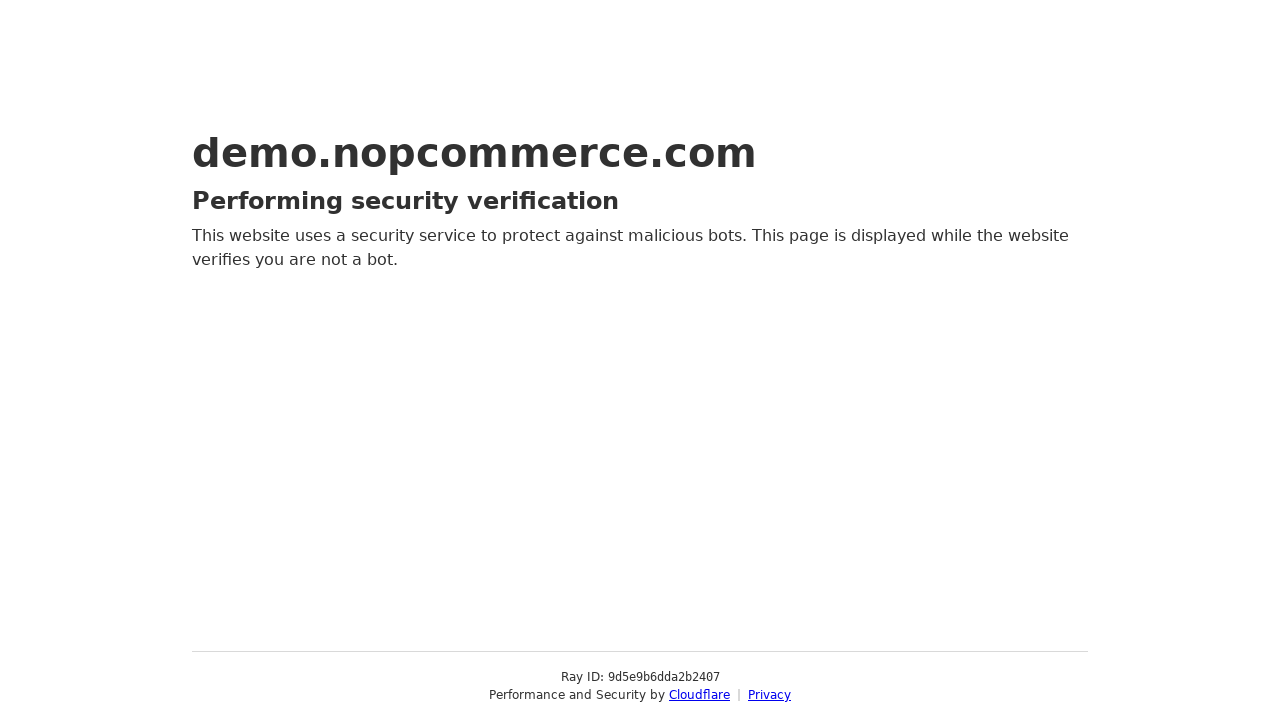

Navigated forward to OrangeHRM page
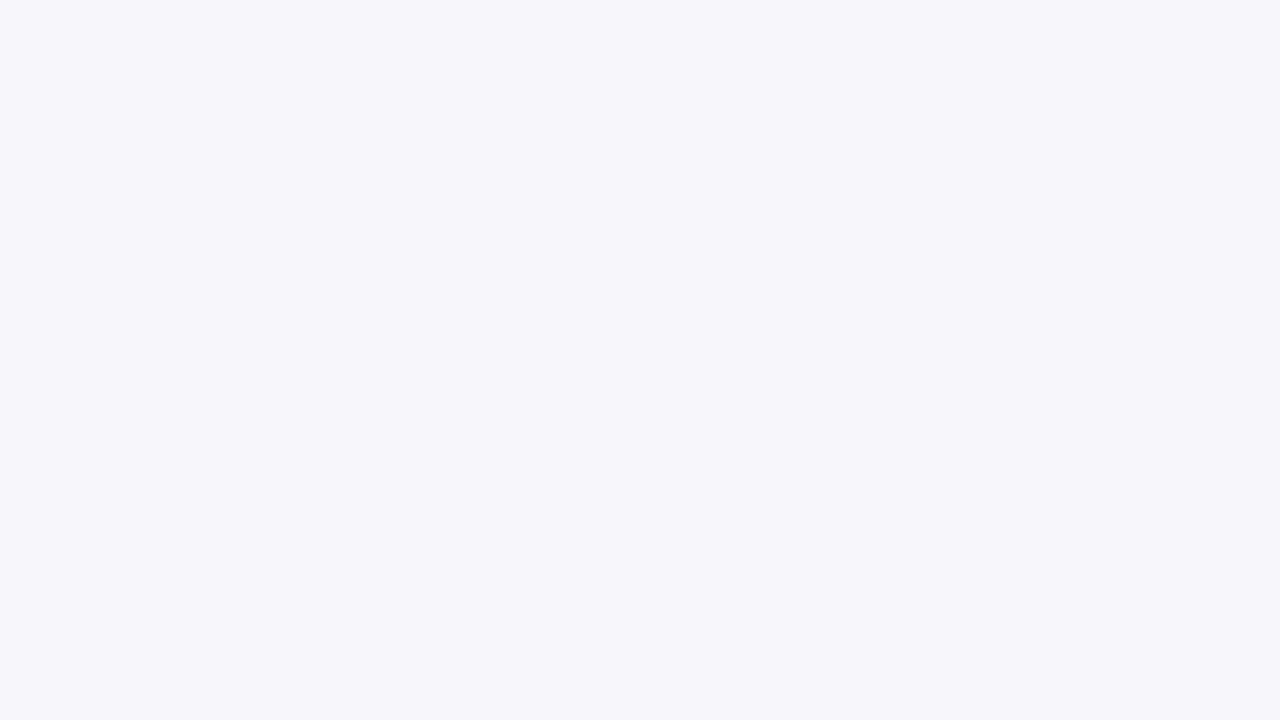

Verified we're on OrangeHRM page
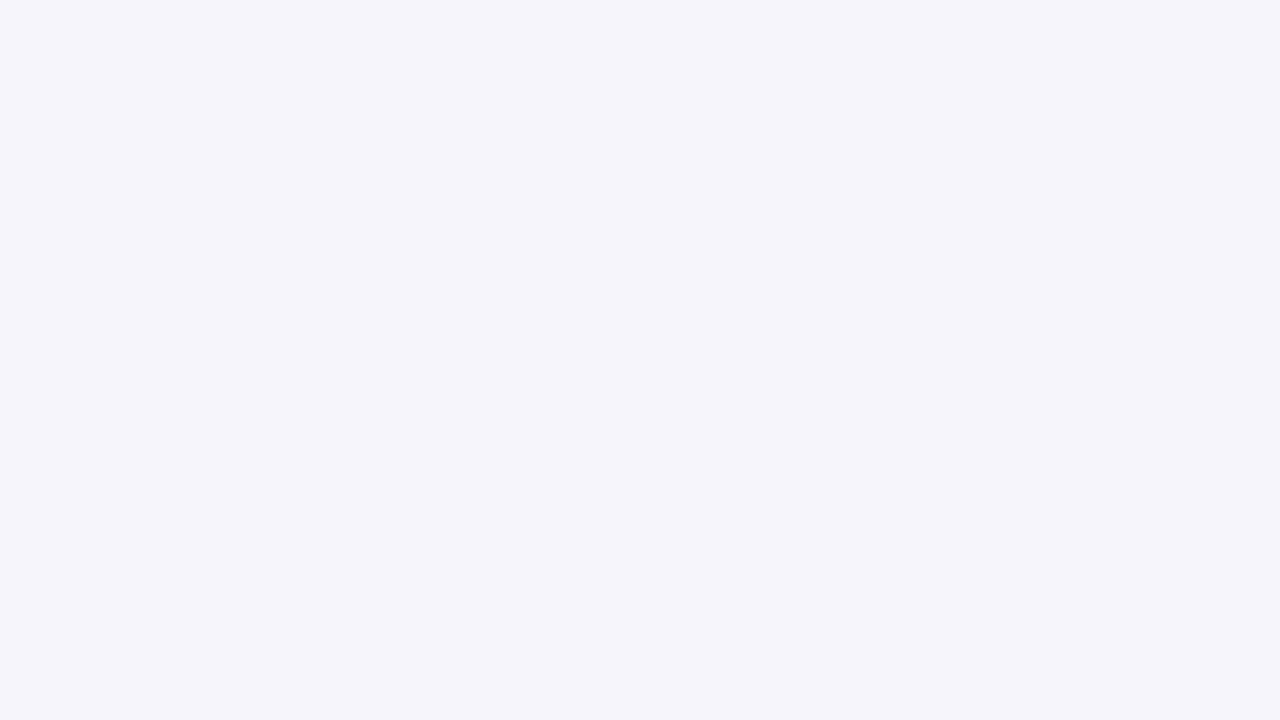

Refreshed the current page
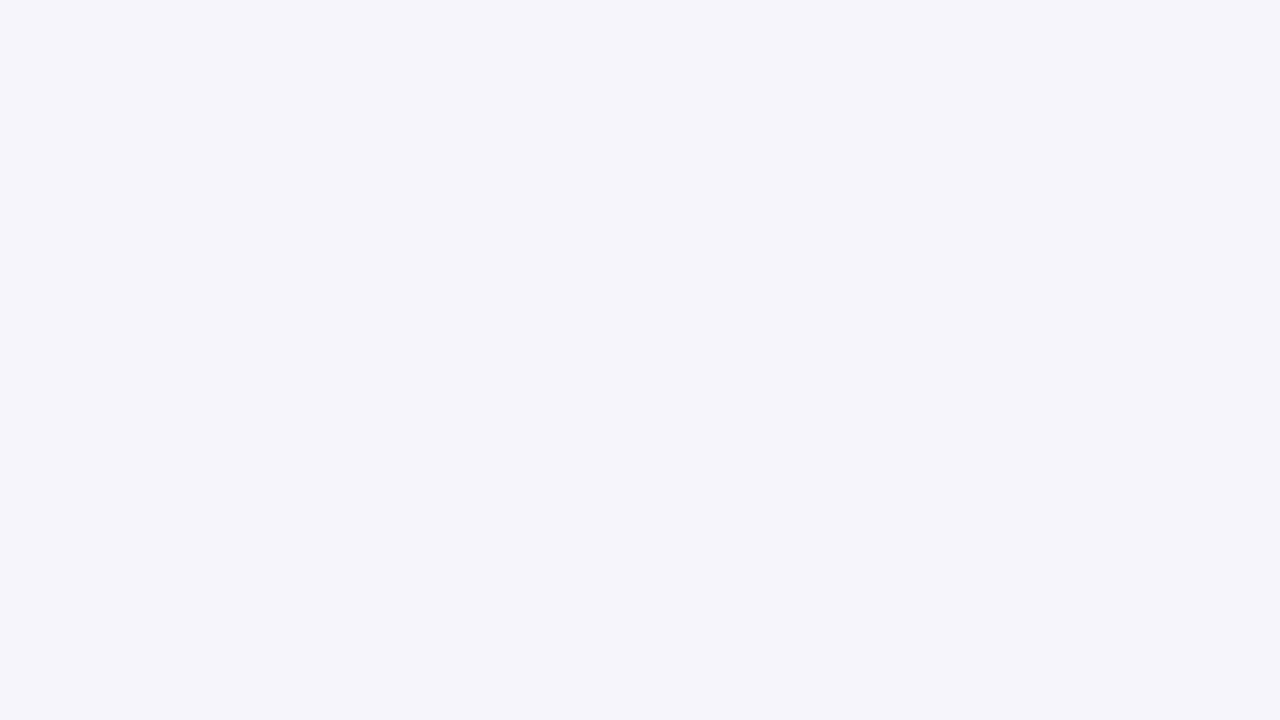

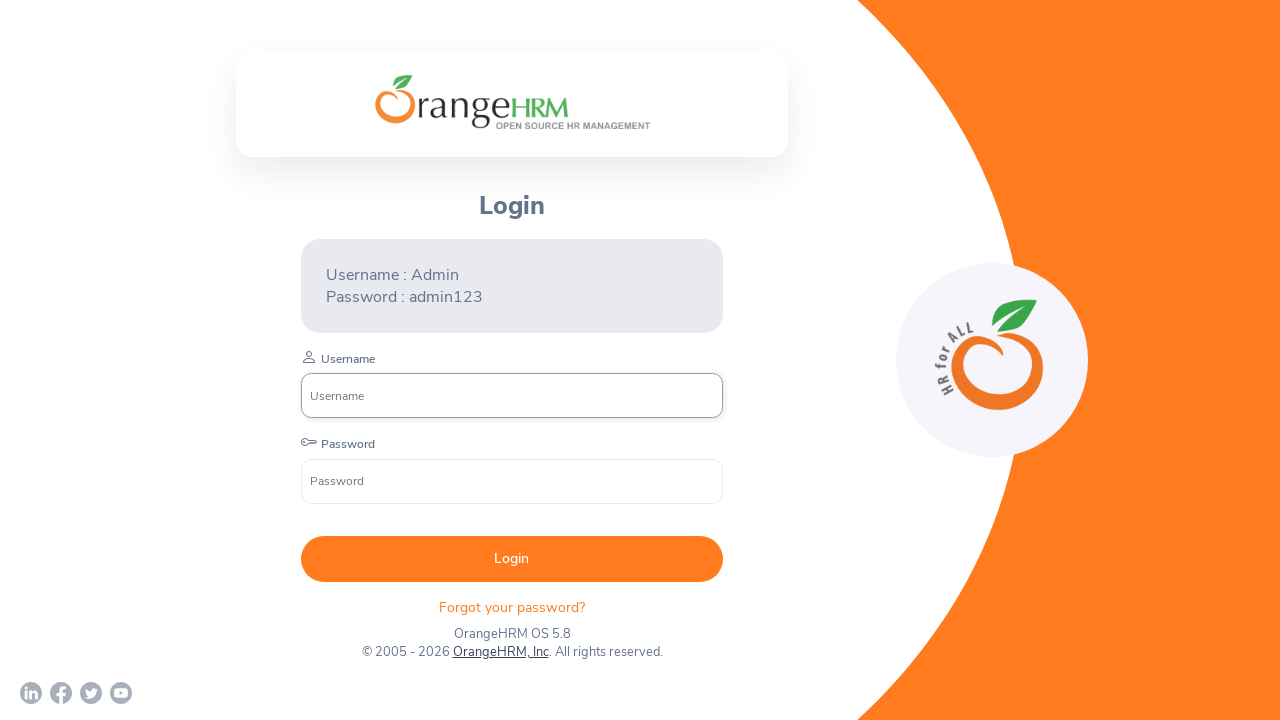